Tests selecting a radio button option (Cần Thơ) on a Google Form and verifies the selection is displayed correctly.

Starting URL: https://docs.google.com/forms/d/e/1FAIpQLSfiypnd69zhuDkjKgqvpID9kwO29UCzeCVrGGtbNPZXQok0jA/viewform

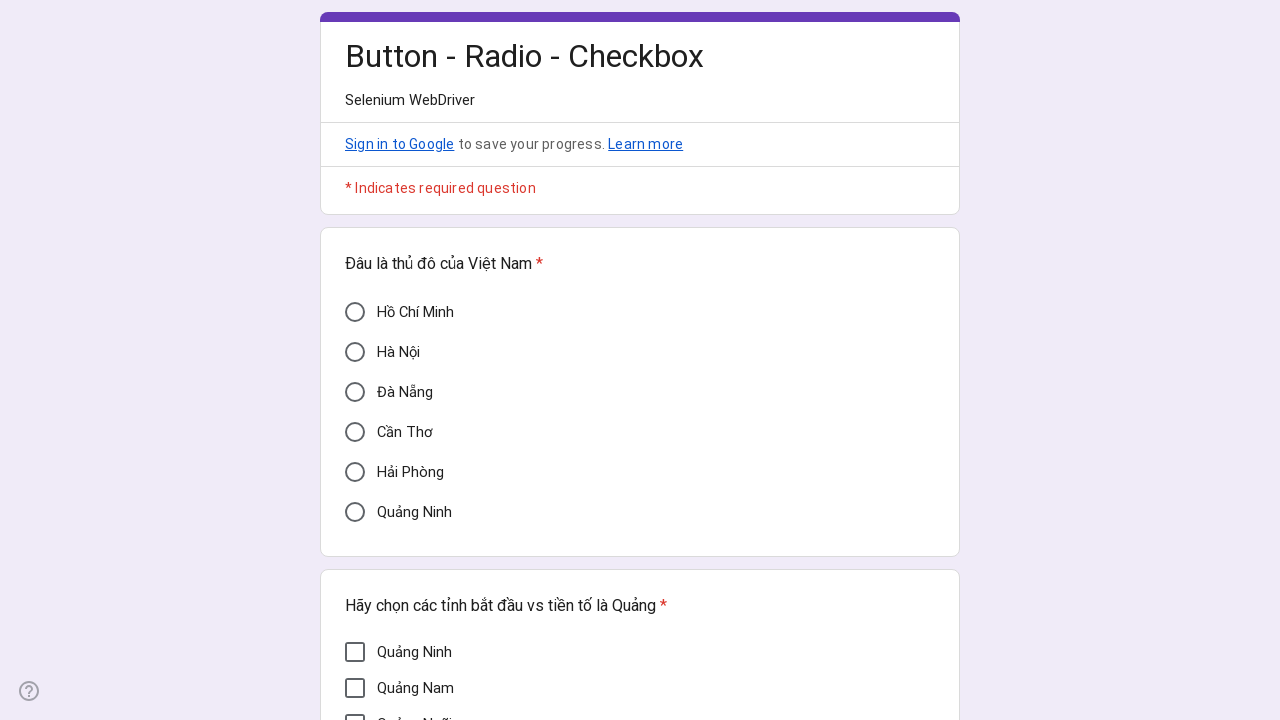

Form loaded - Cần Thơ radio button option is visible
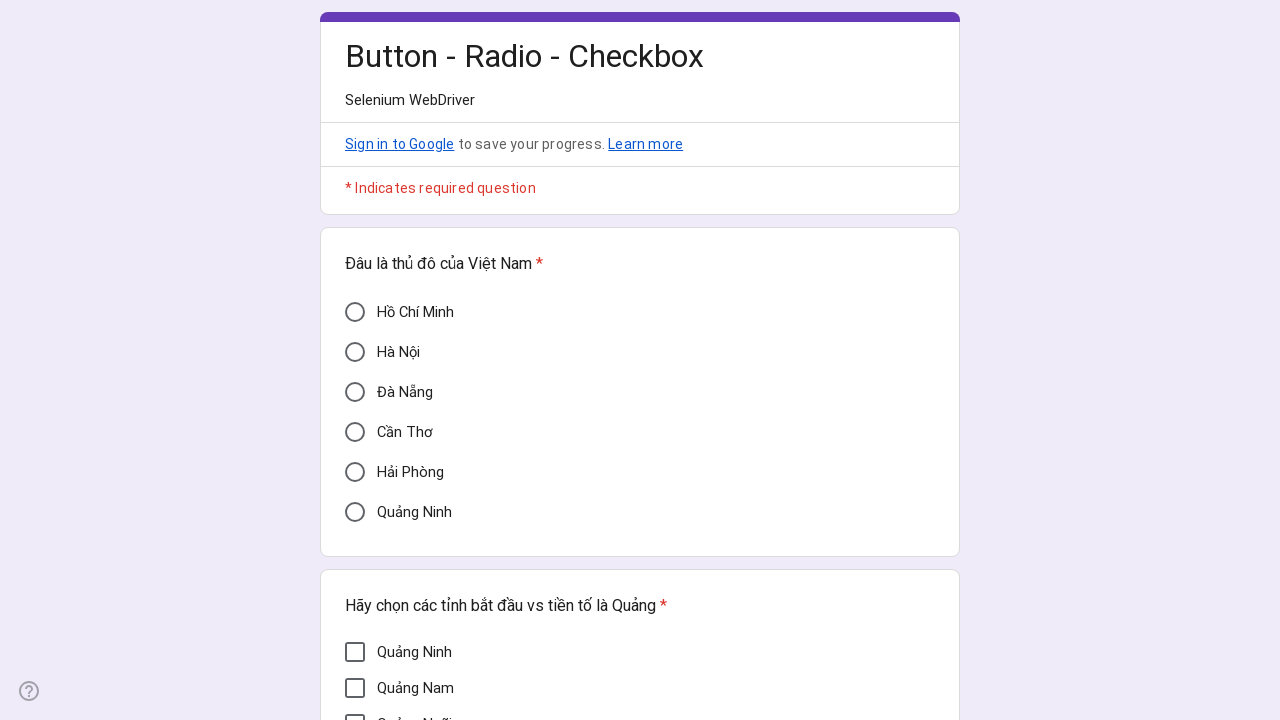

Clicked on Cần Thơ radio button option at (355, 432) on div[data-value='Cần Thơ']
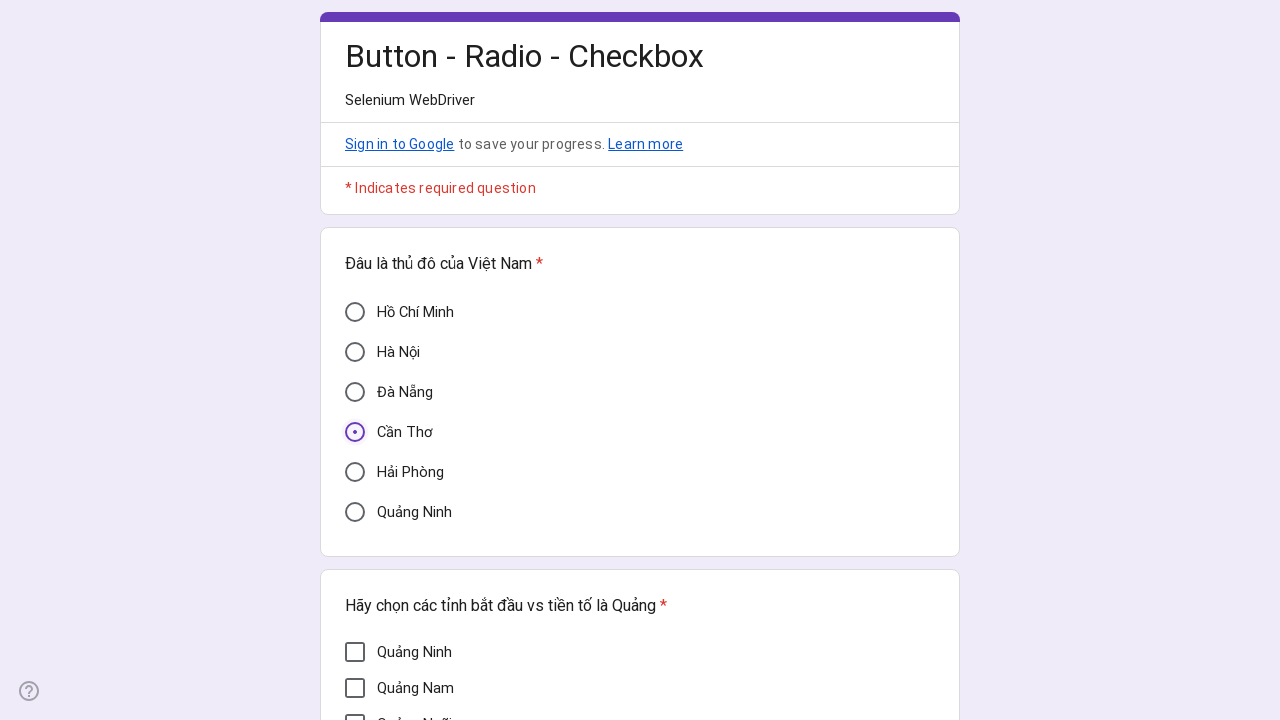

Verified that Cần Thơ radio button is selected and visible
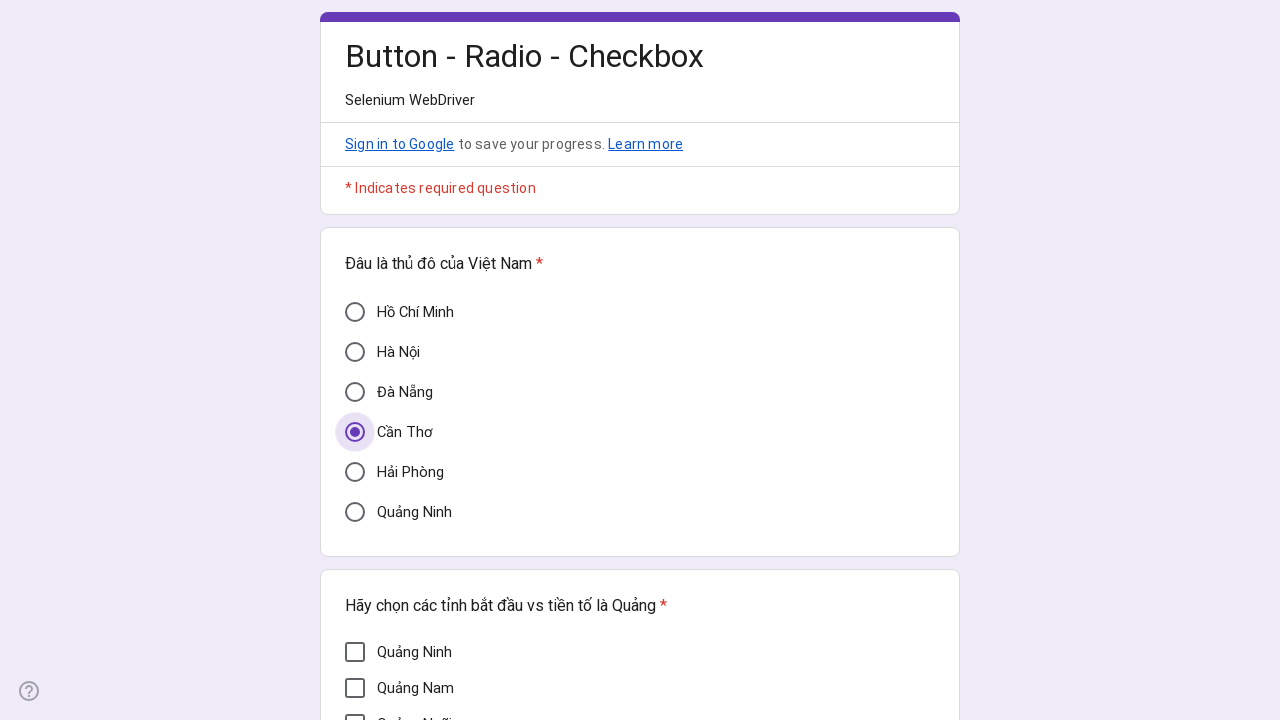

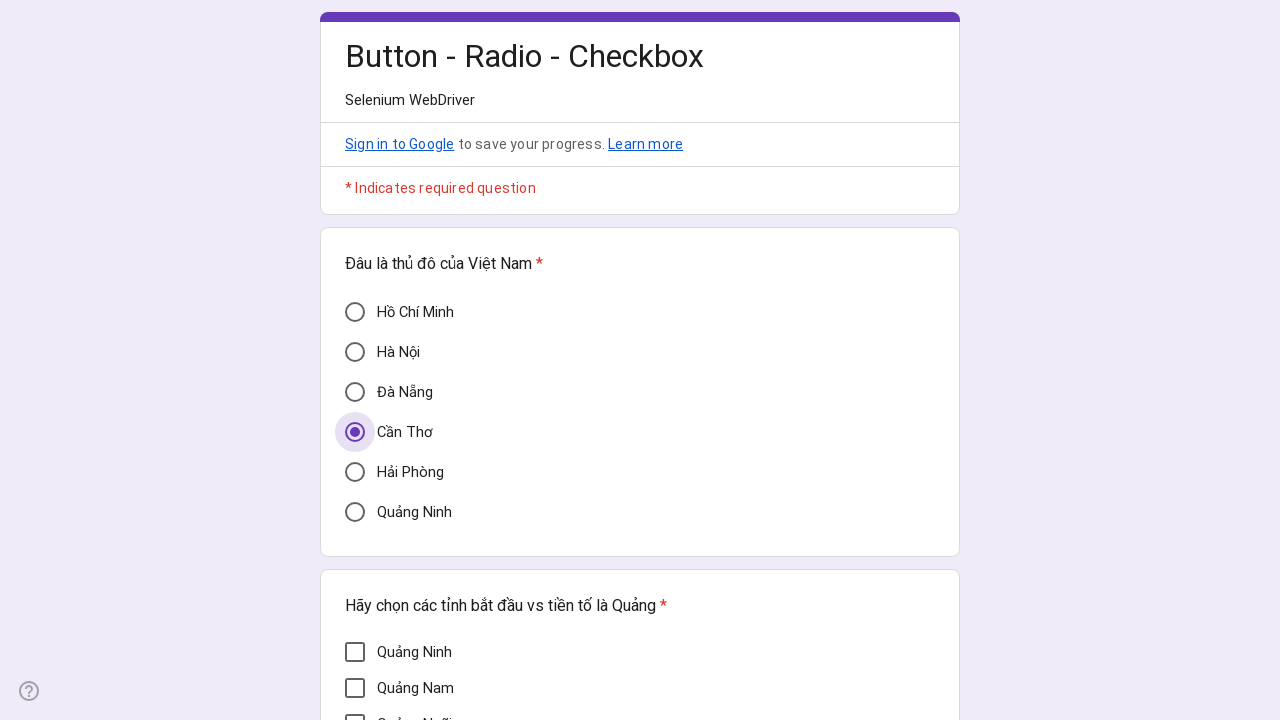